Tests drag and drop functionality on jQuery UI demo page by dragging an element and dropping it onto a target area

Starting URL: https://jqueryui.com/droppable/

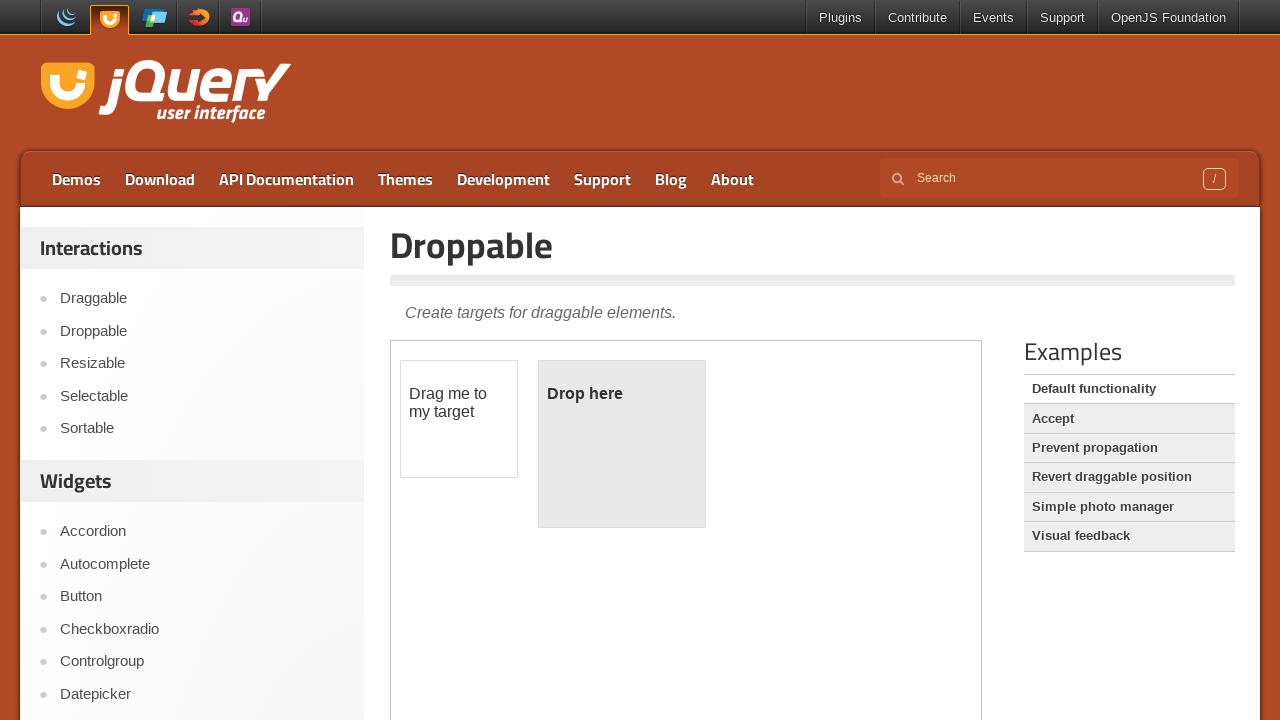

Located the iframe containing the drag and drop demo
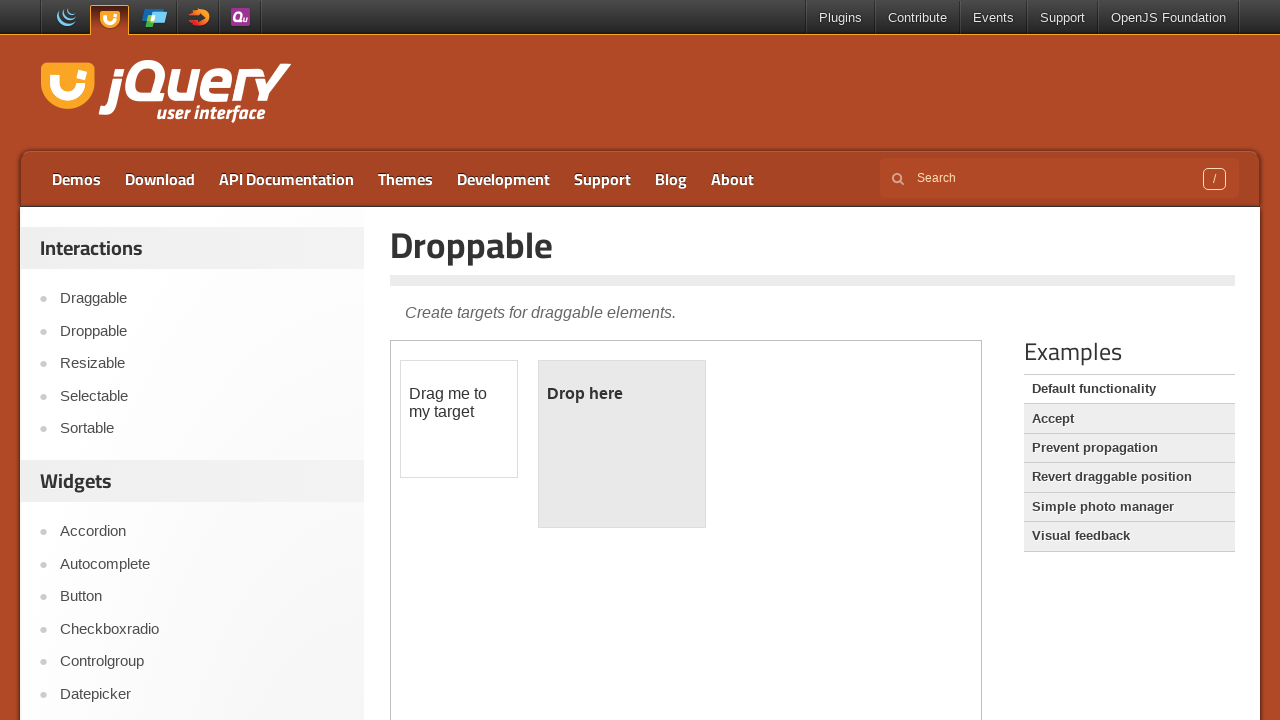

Located the draggable element
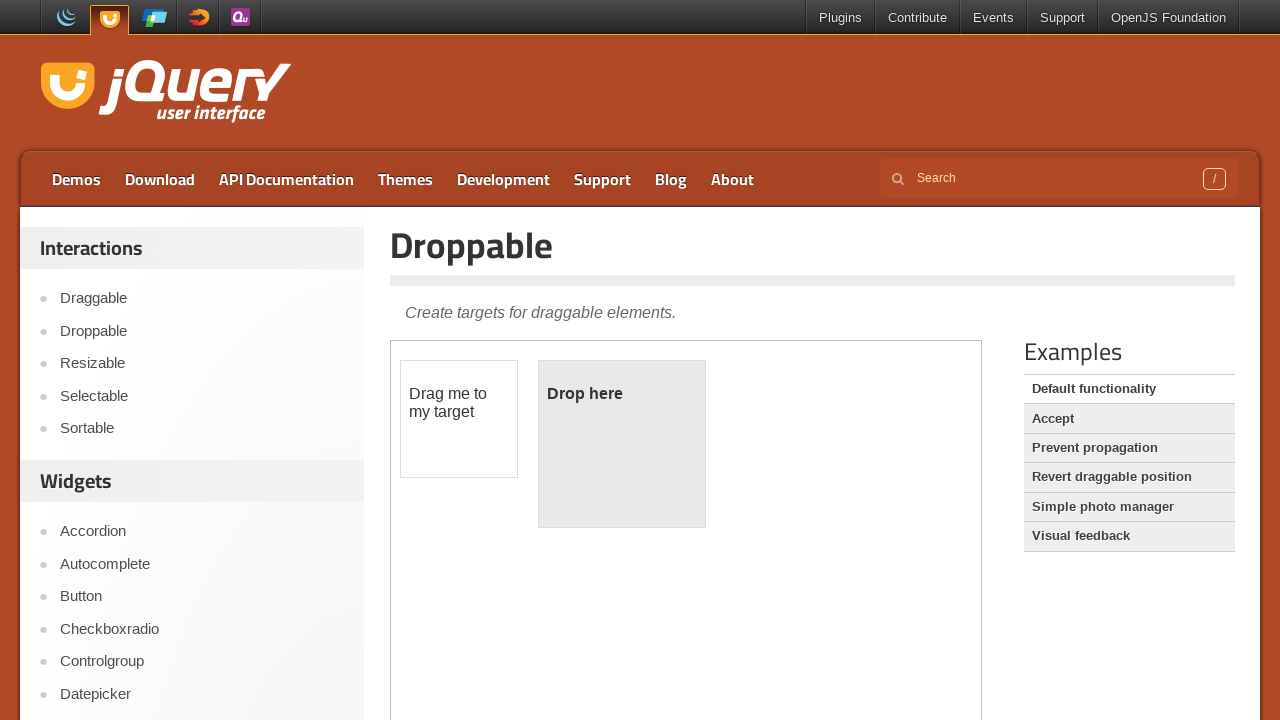

Located the droppable target area
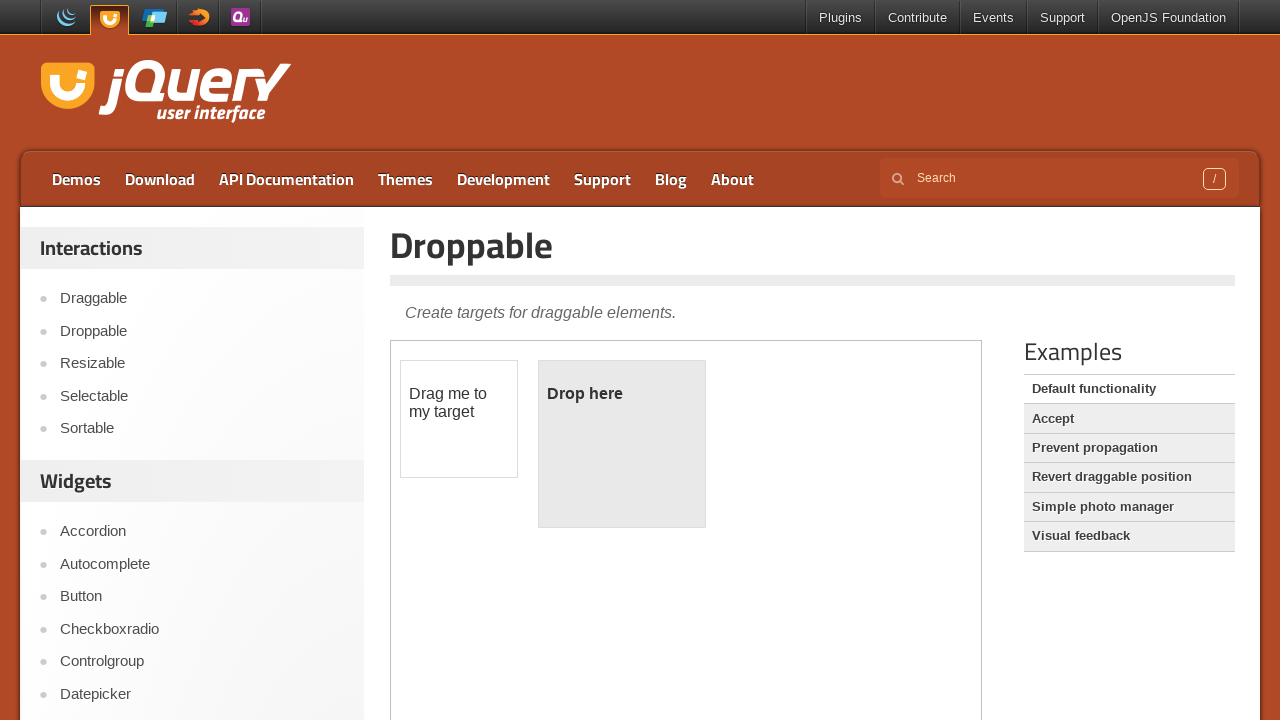

Dragged the draggable element onto the droppable target area at (622, 444)
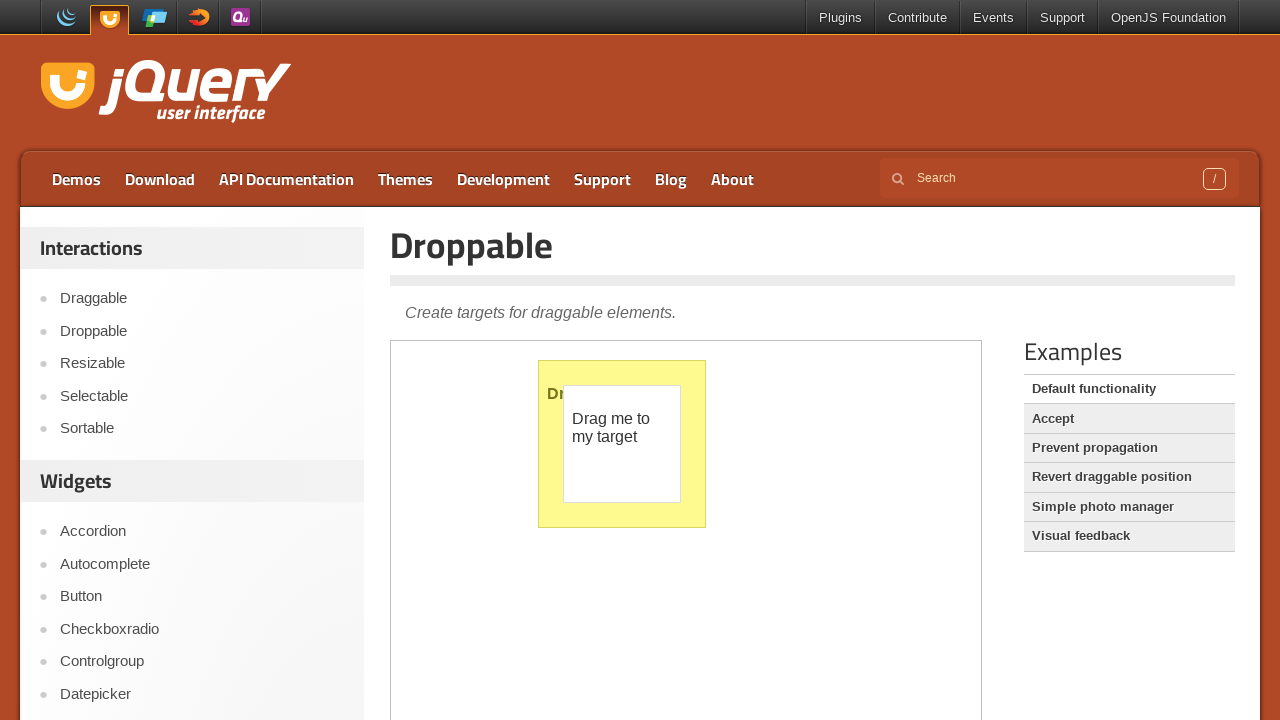

Waited 3 seconds to observe the drag and drop result
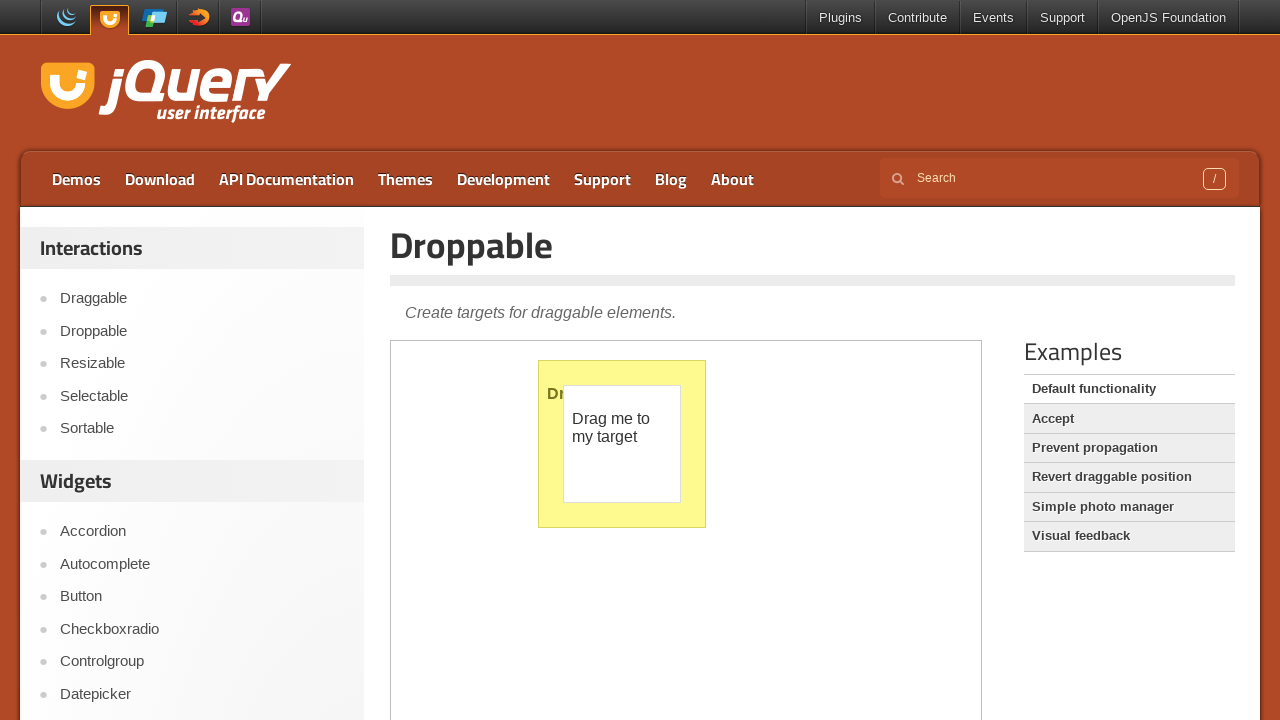

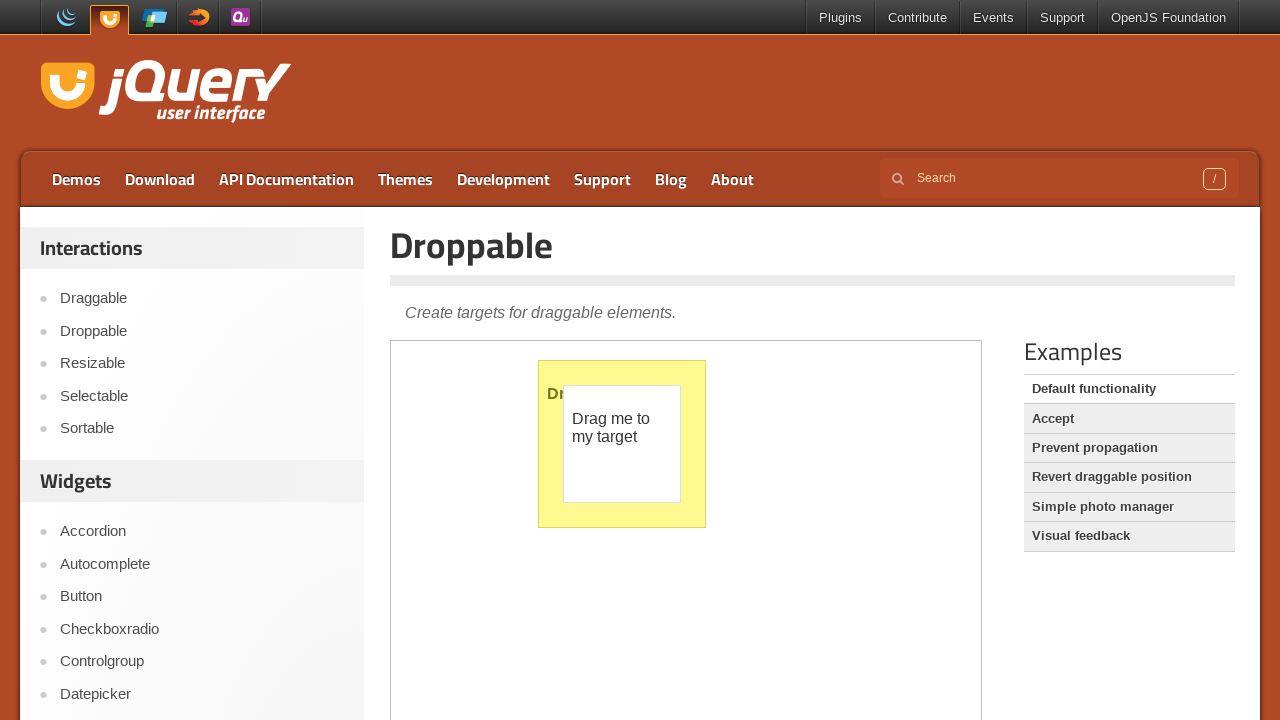